Tests checkbox interaction by checking element presence and clicking a checkbox if it's not already selected

Starting URL: https://the-internet.herokuapp.com/checkboxes

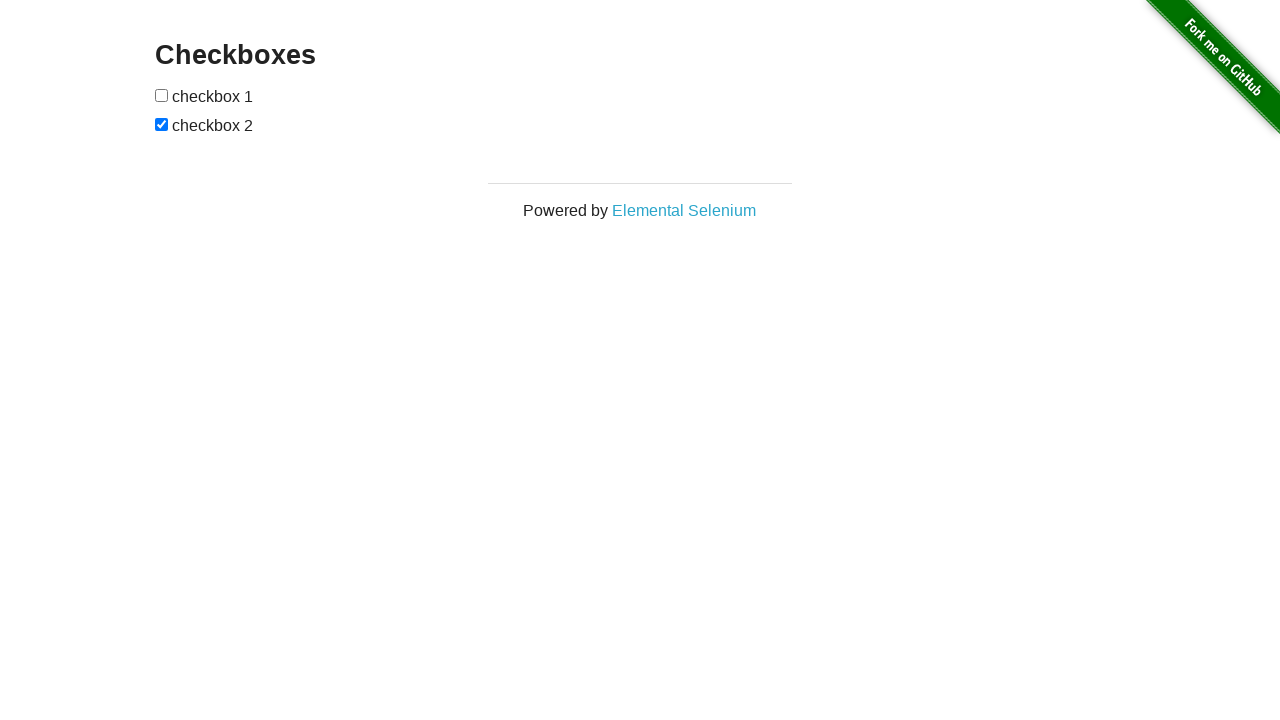

Waited for first checkbox to be present in DOM
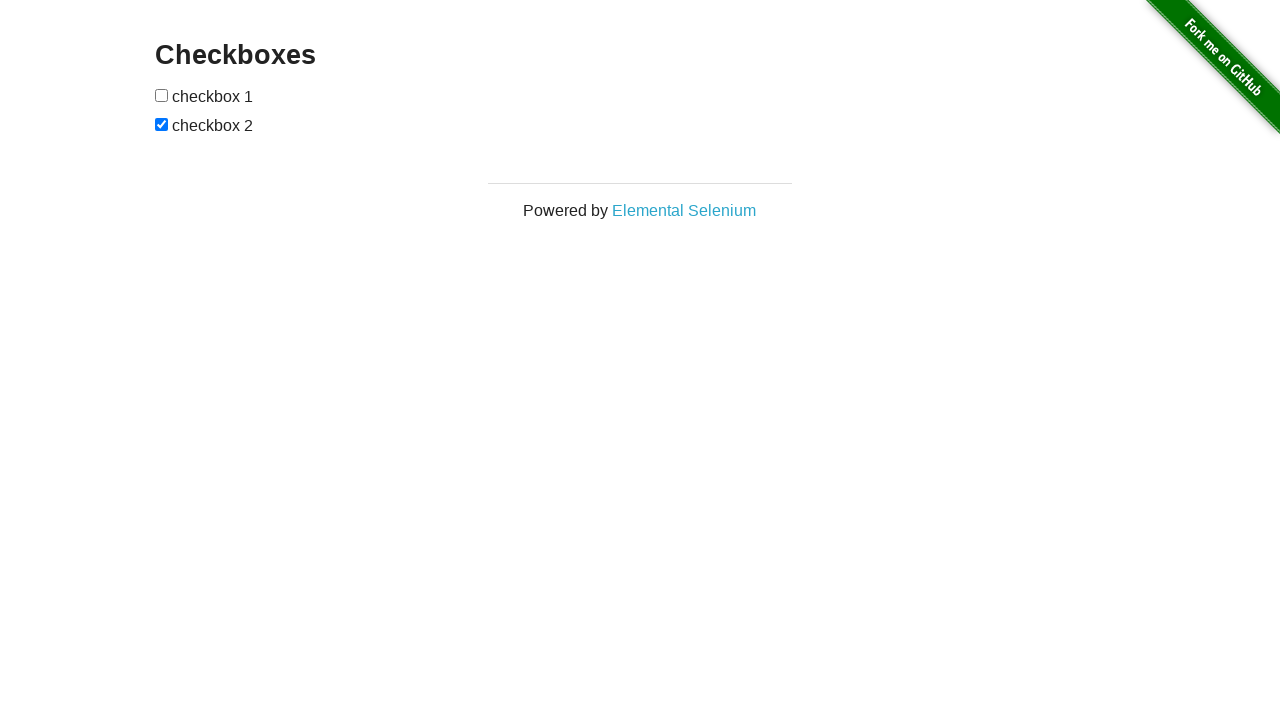

Located first checkbox element
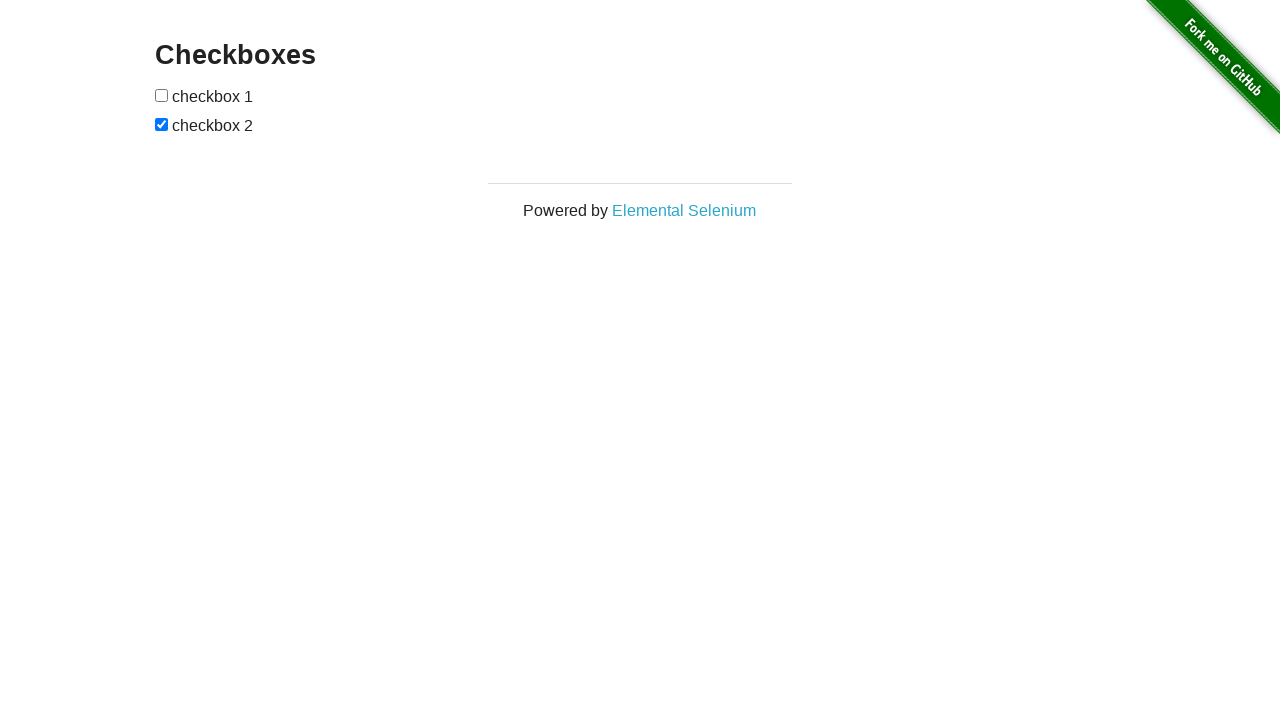

Clicked first checkbox to select it at (162, 95) on xpath=//input[@type='checkbox'][1]
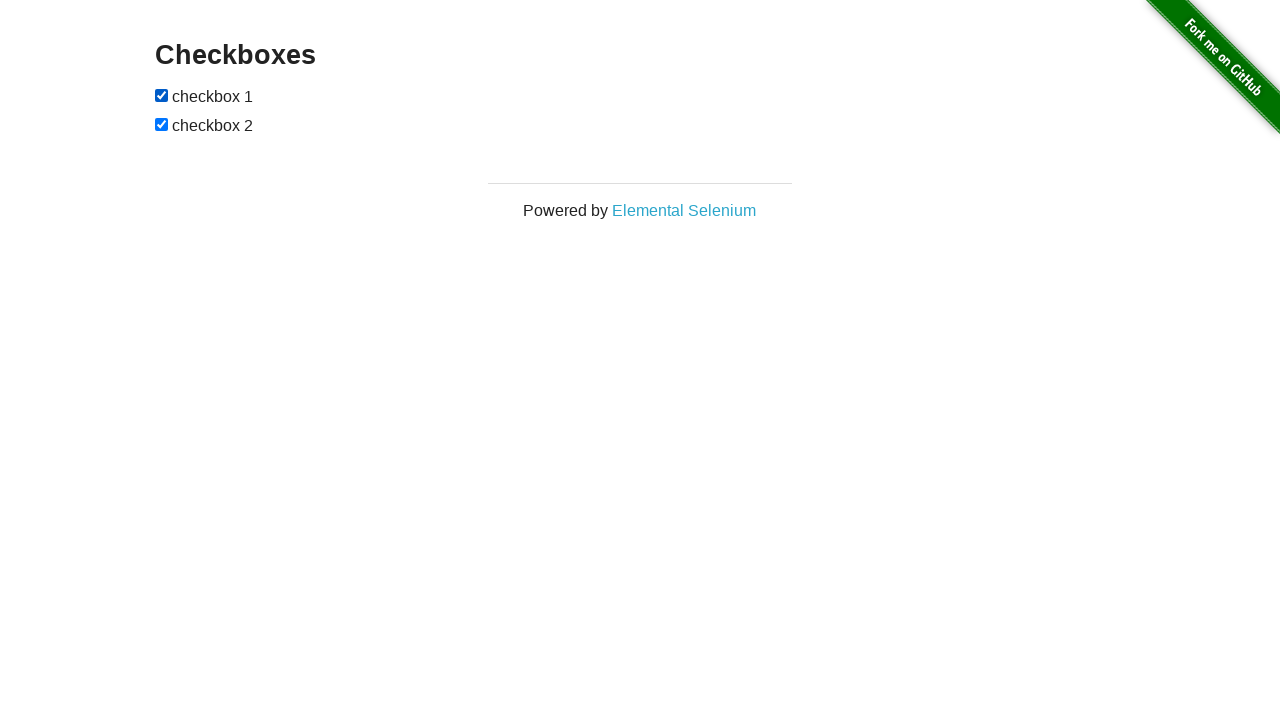

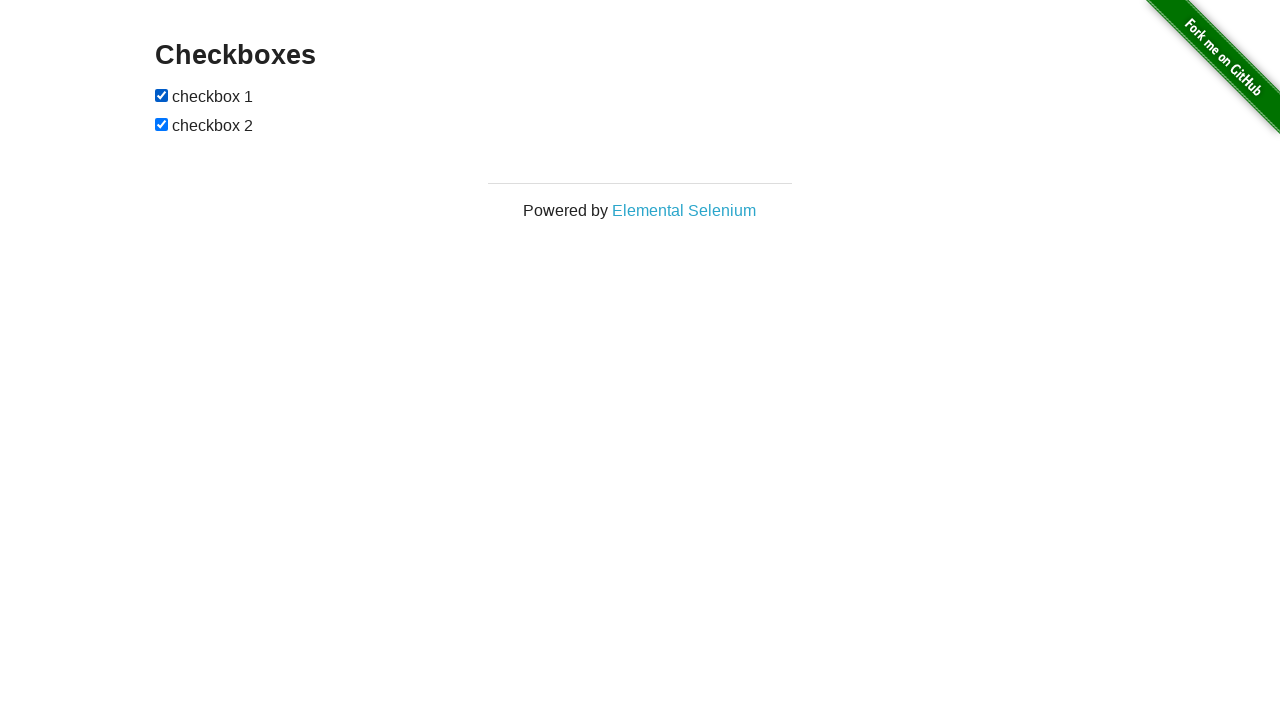